Tests dynamic controls page by removing a checkbox and verifying it disappears, then enabling an input field and verifying it becomes enabled

Starting URL: http://the-internet.herokuapp.com/dynamic_controls

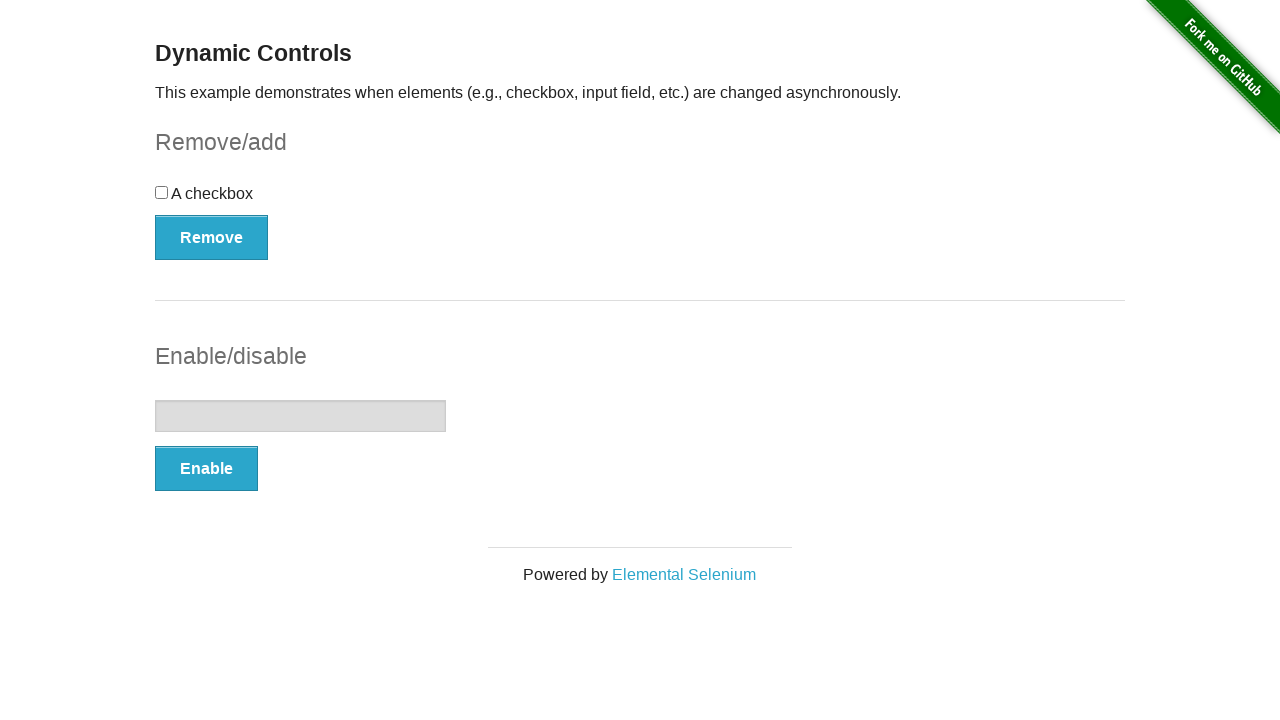

Waited for checkbox element to be present
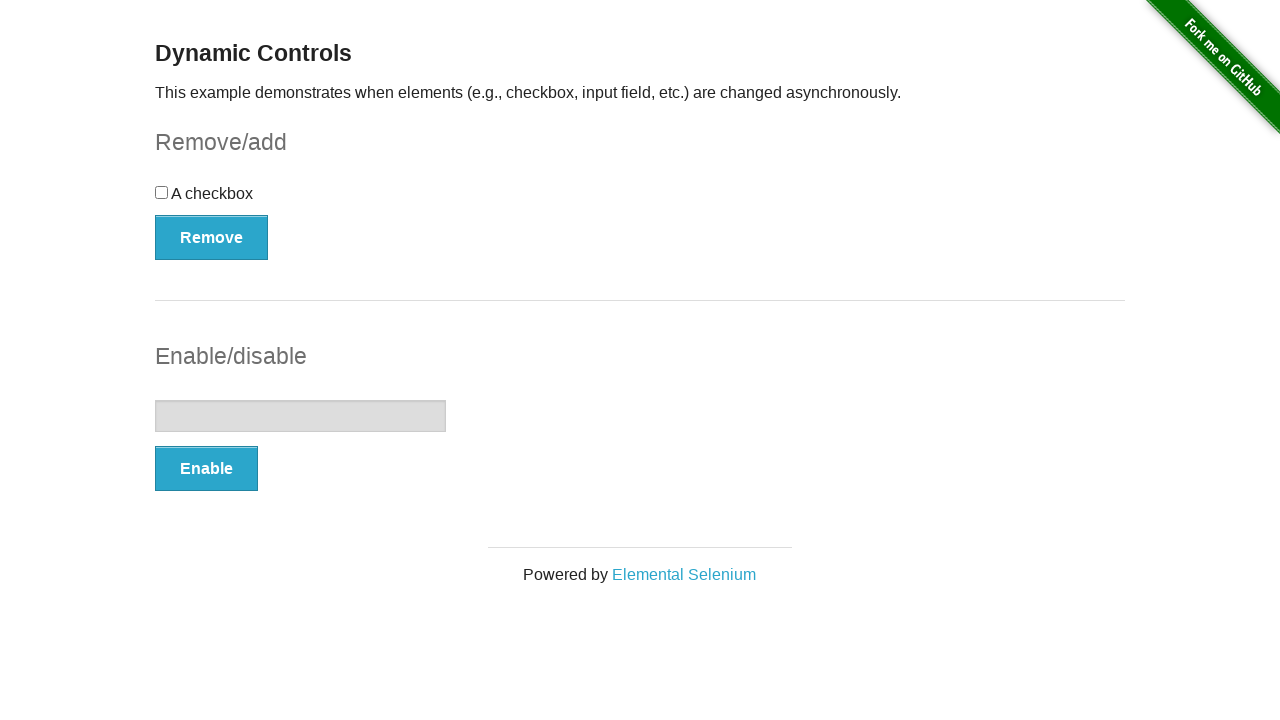

Clicked the Remove button to remove the checkbox at (212, 237) on xpath=//button[text()='Remove']
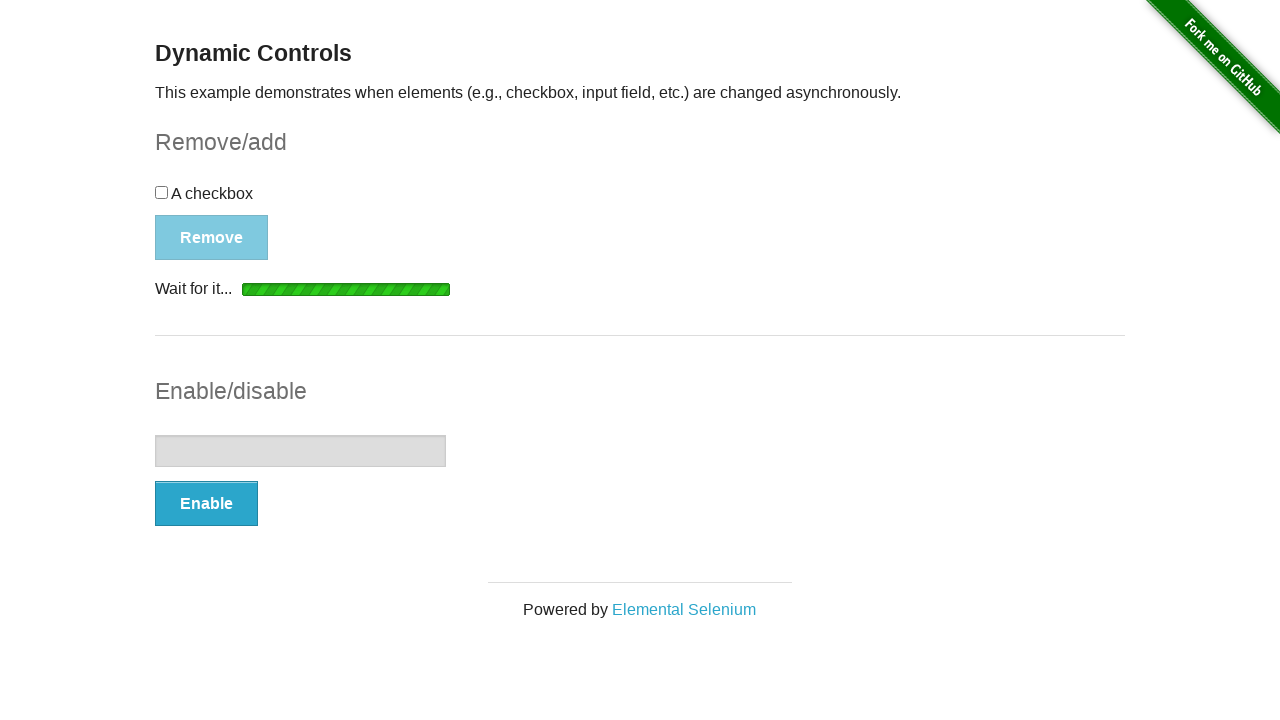

Waited for the removal message to appear
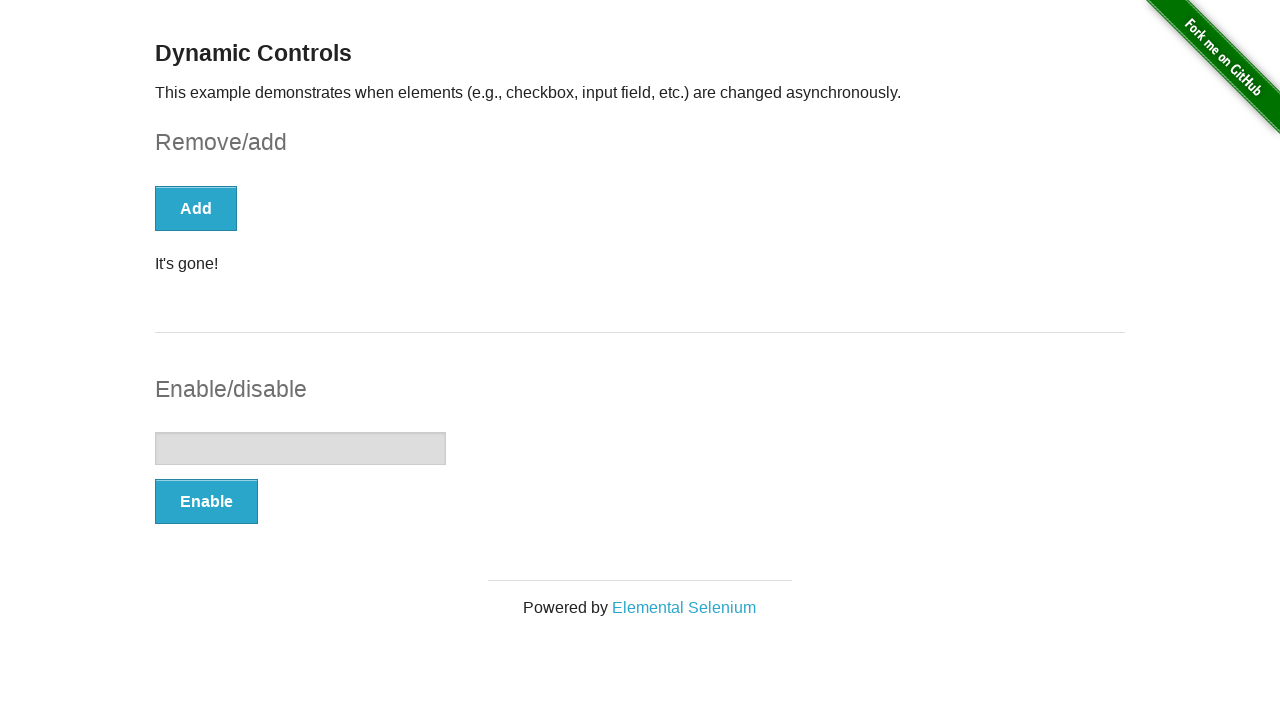

Retrieved the message text content
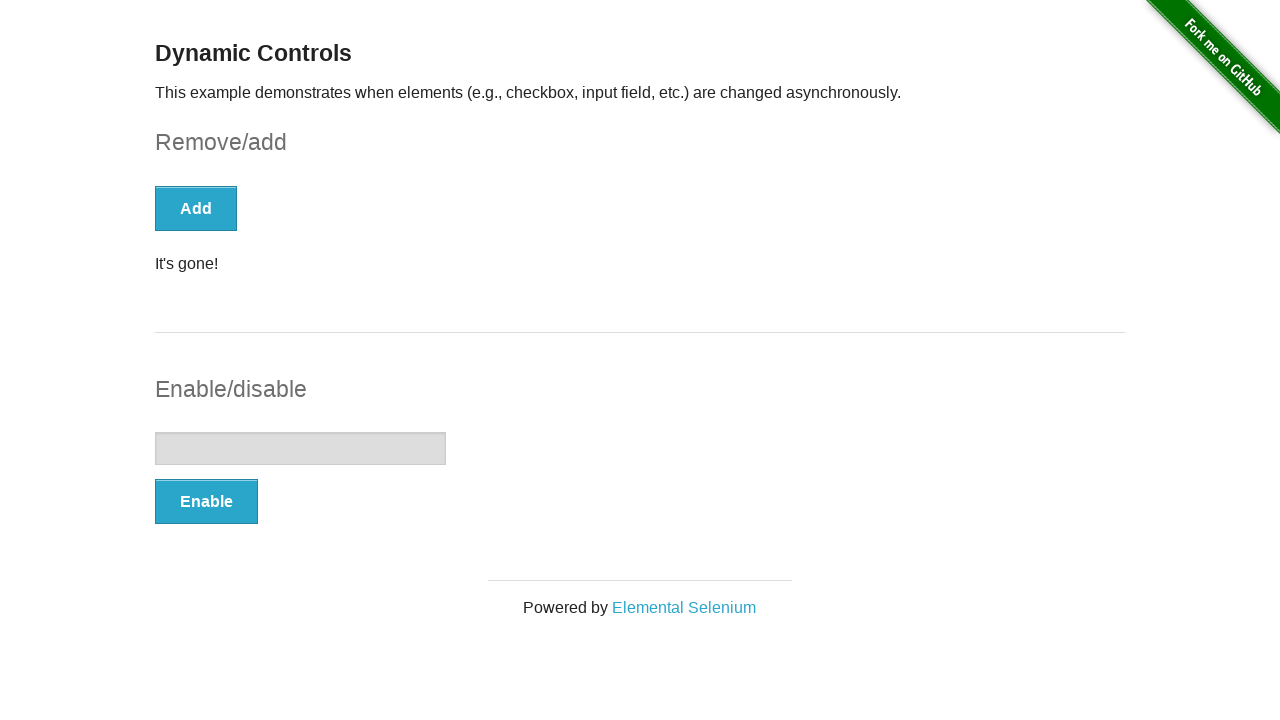

Verified message text is 'It's gone!'
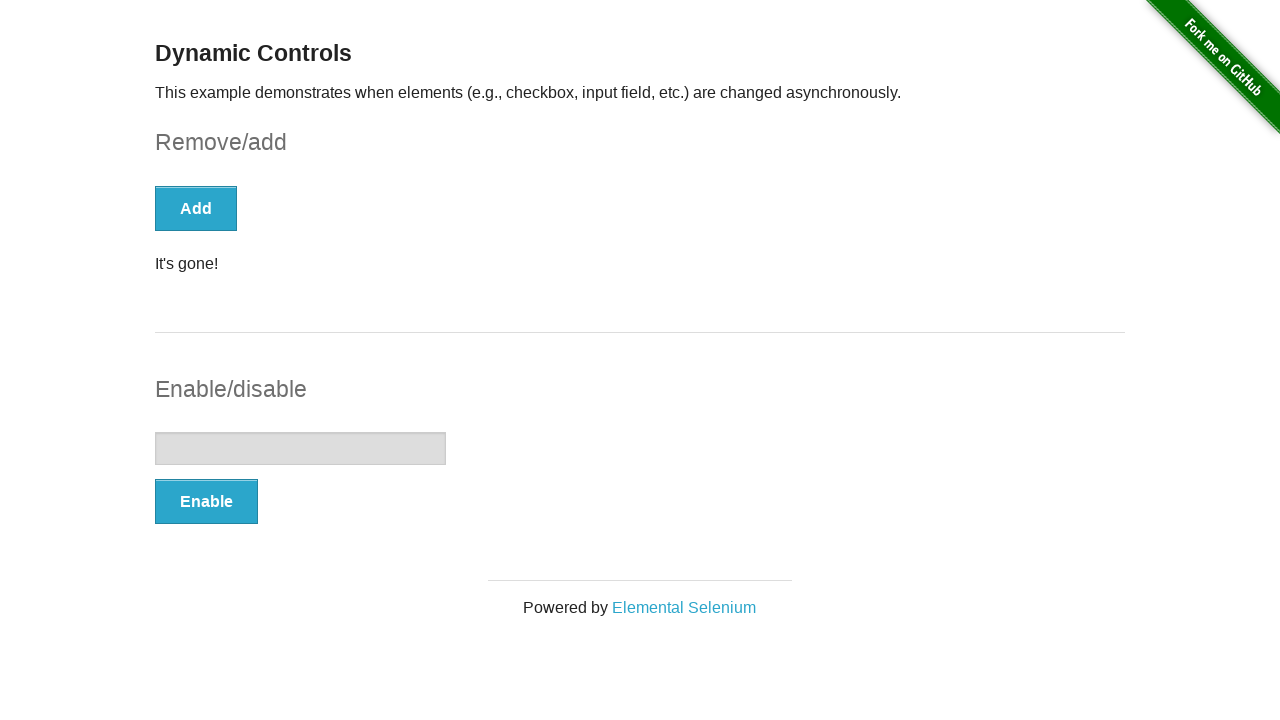

Counted remaining checkbox elements
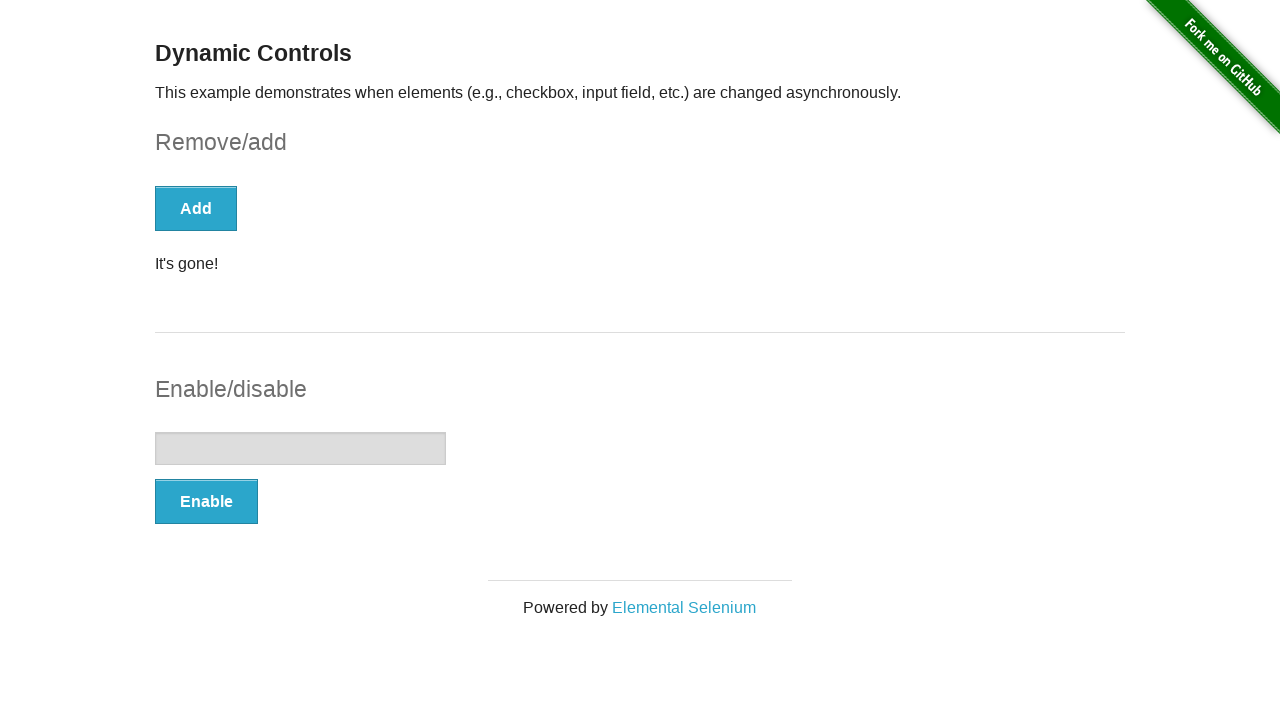

Verified checkbox has been removed (count is 0)
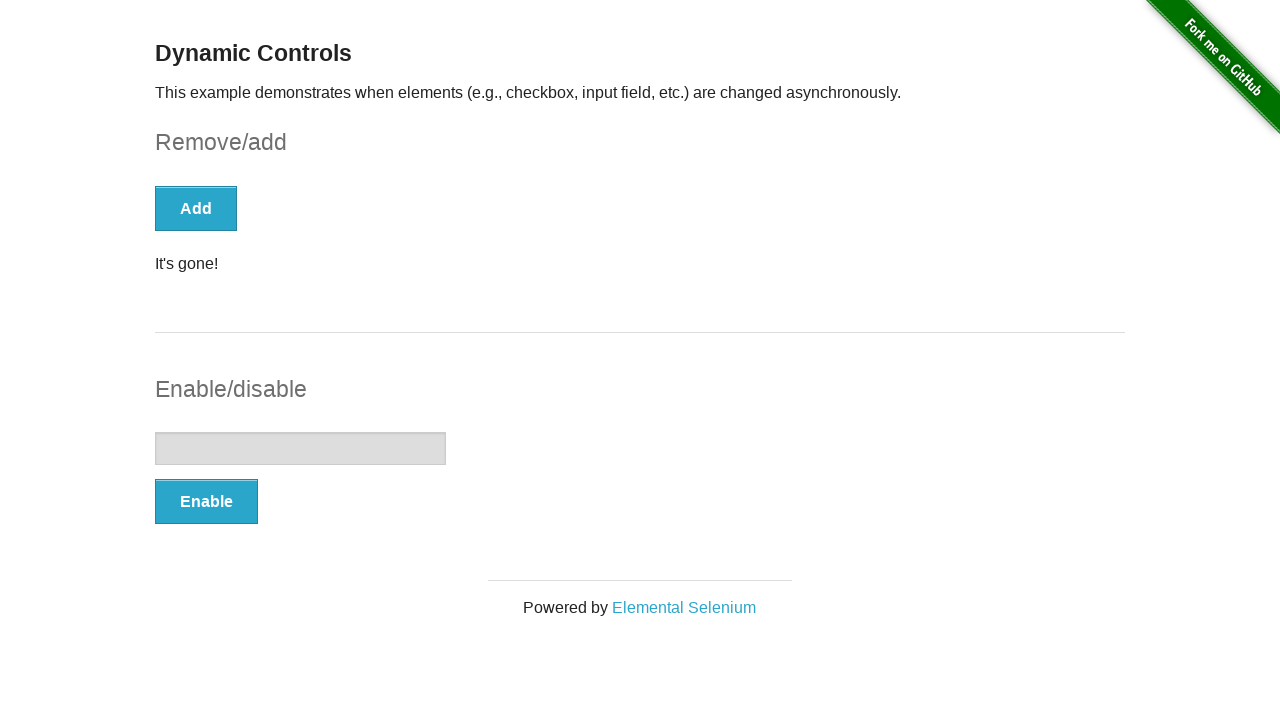

Located the text input field
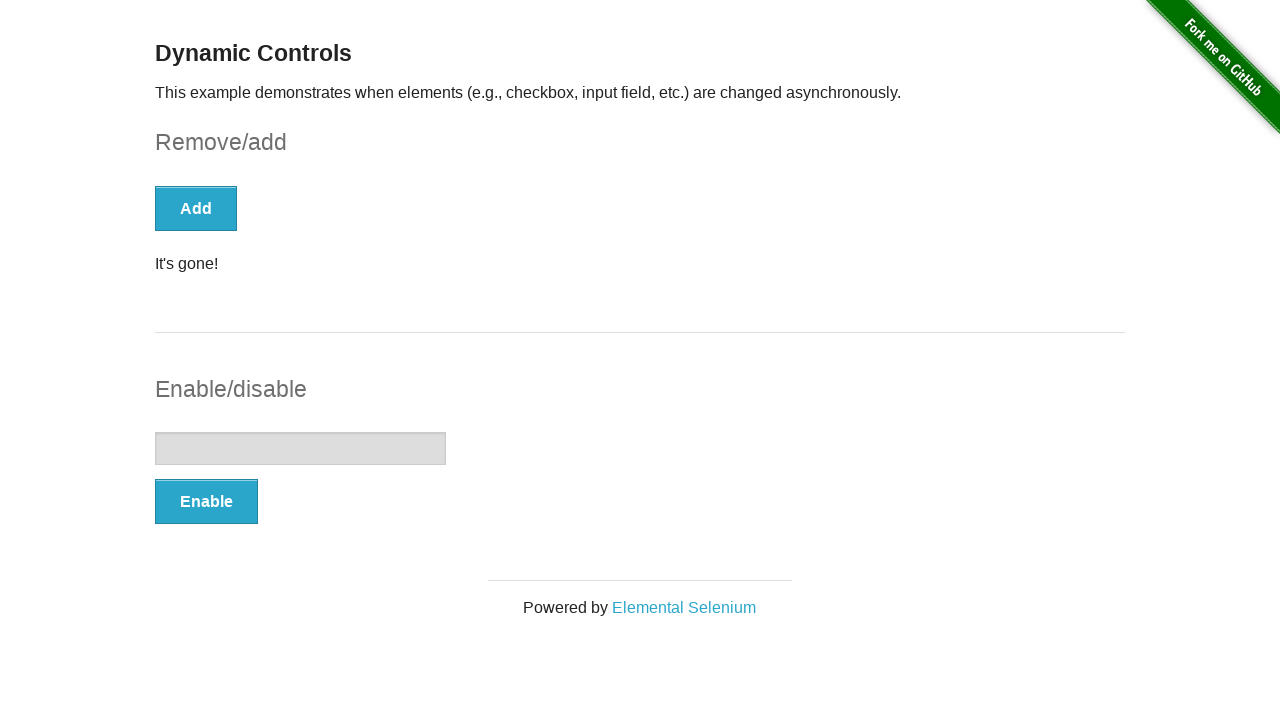

Verified input field is initially disabled
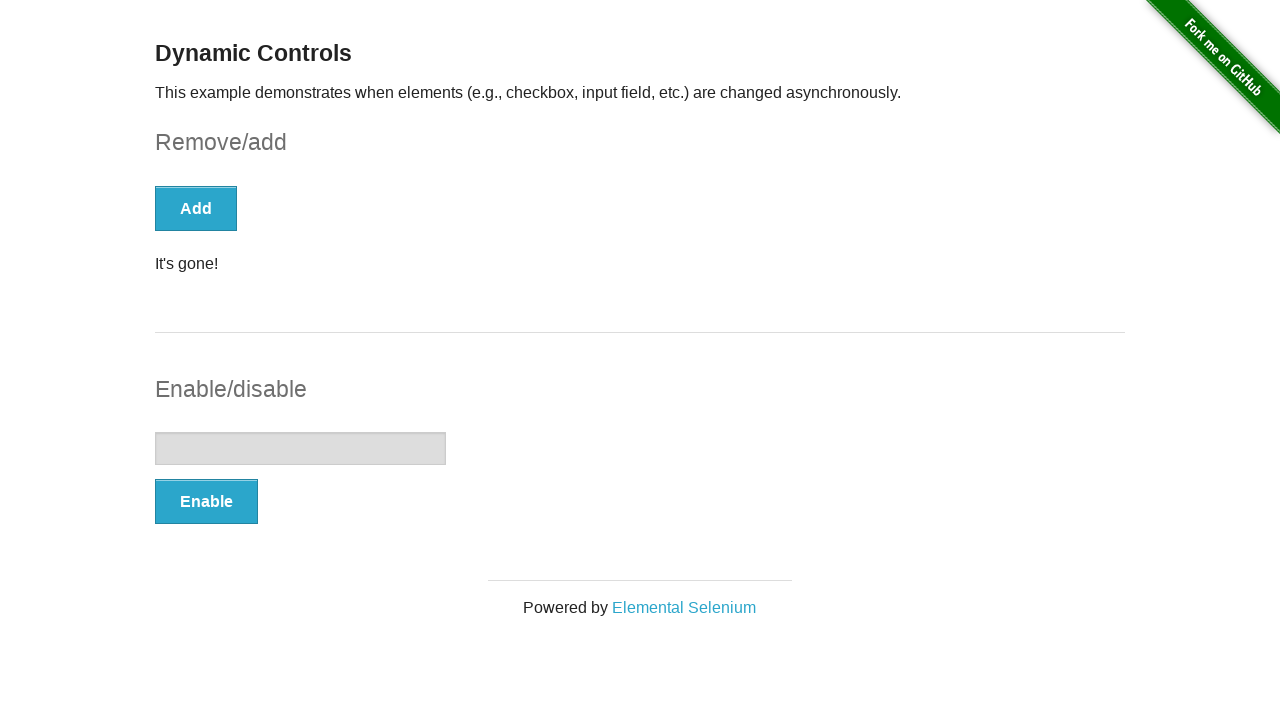

Clicked the Enable button to enable the input field at (206, 501) on xpath=//button[text()='Enable']
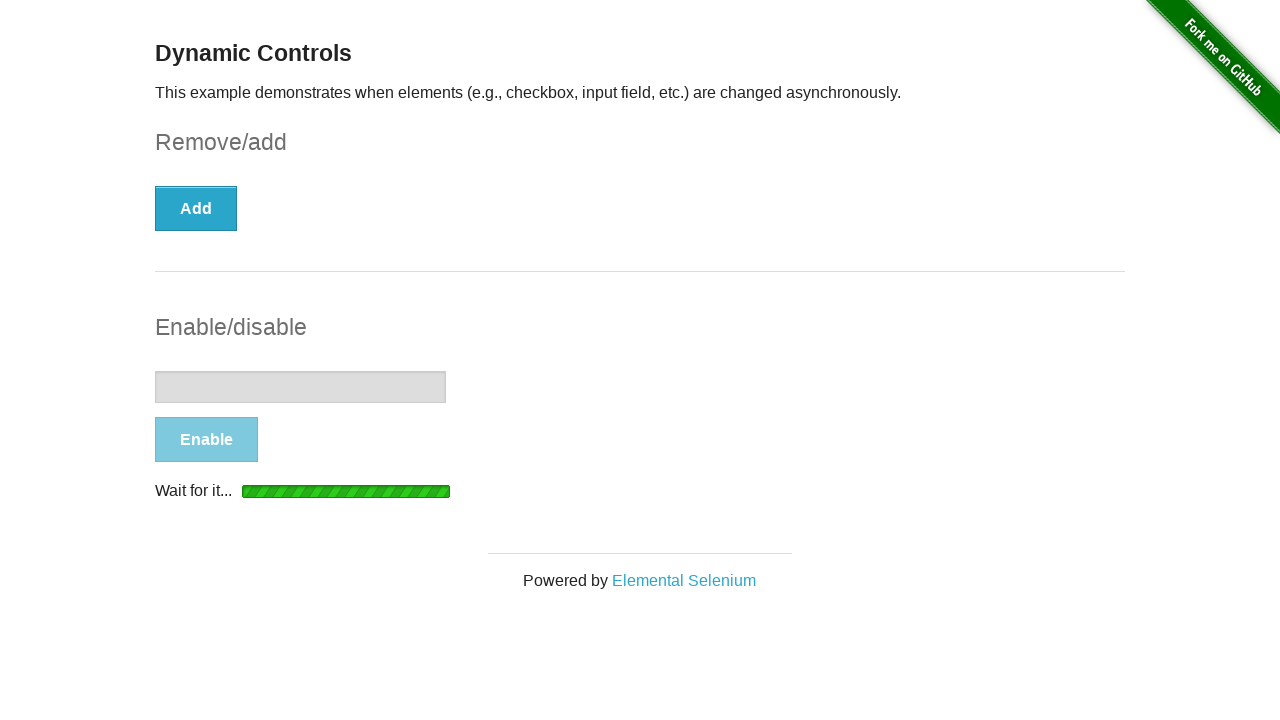

Waited for the enable confirmation message to appear
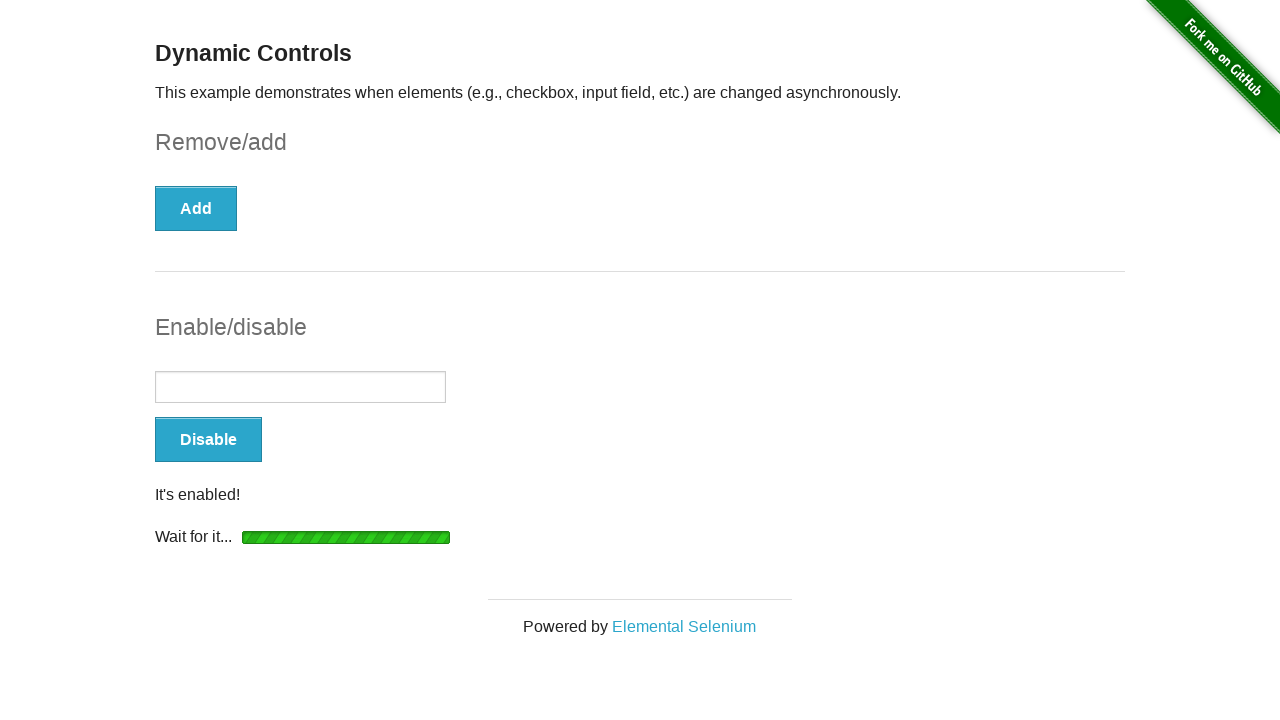

Verified input field is now enabled
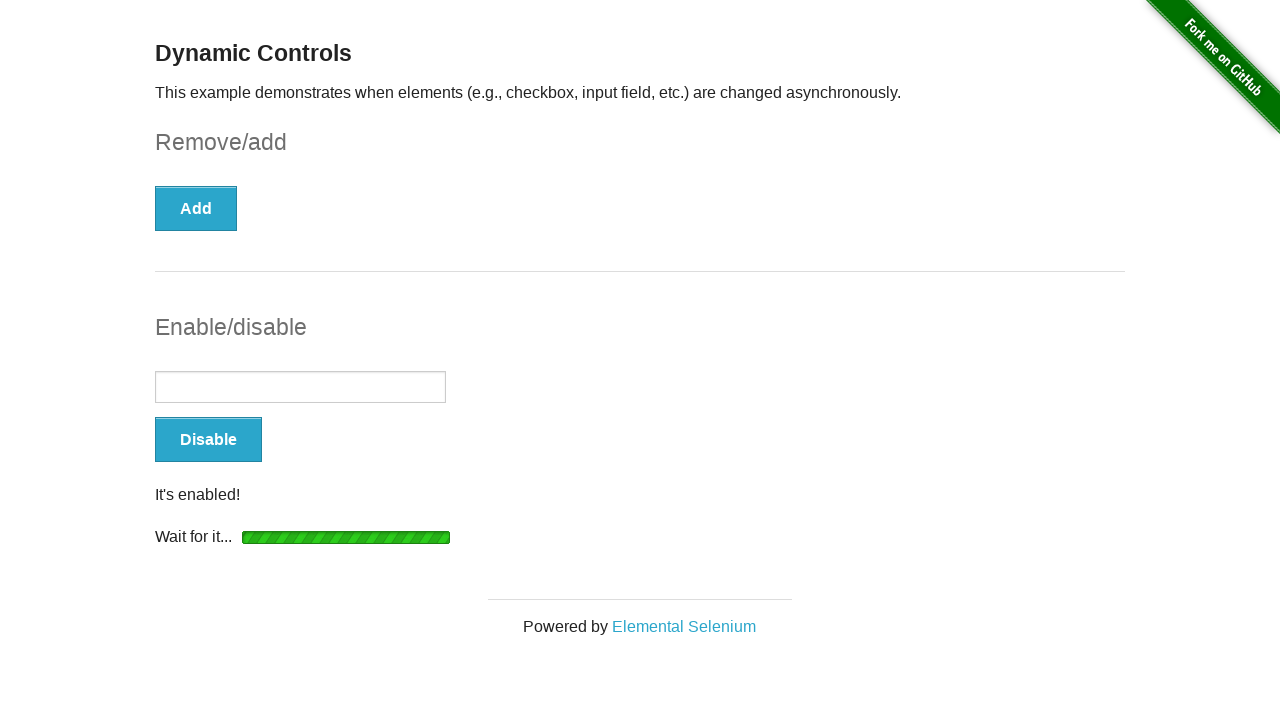

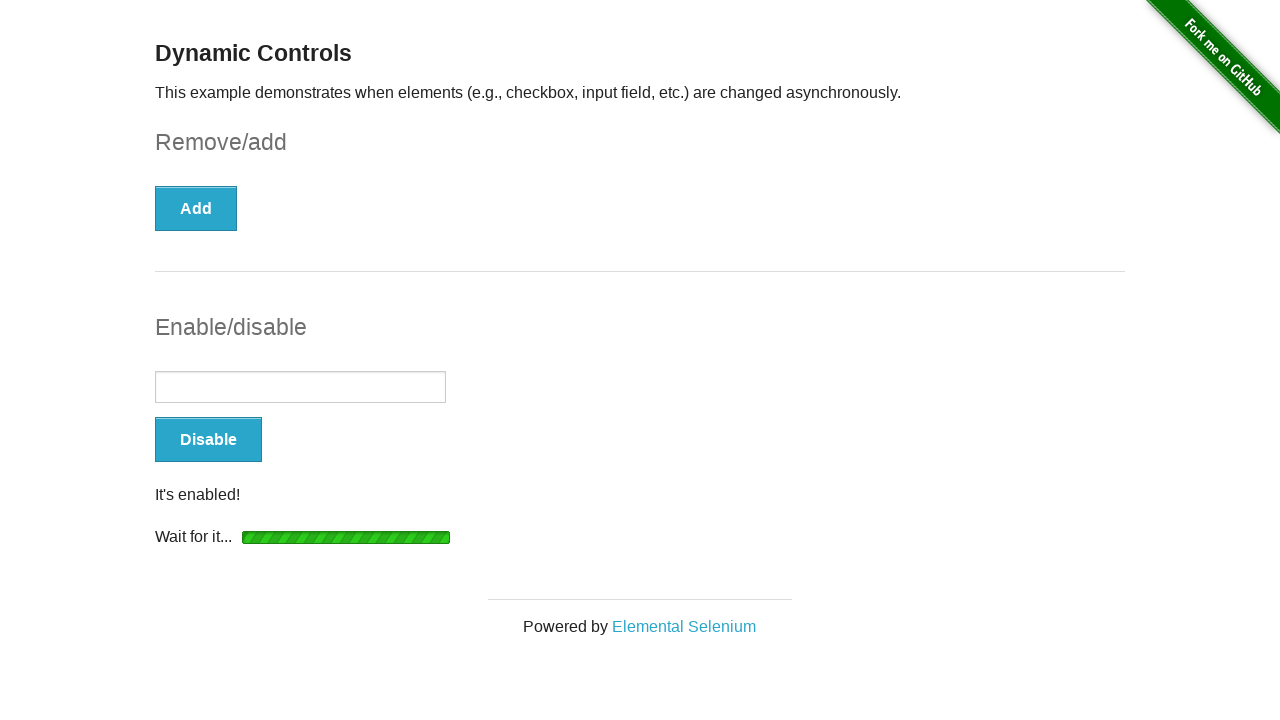